Tests entering text in a JavaScript prompt by clicking a button to trigger the prompt, entering text, and accepting it

Starting URL: https://automationfc.github.io/basic-form/index.html

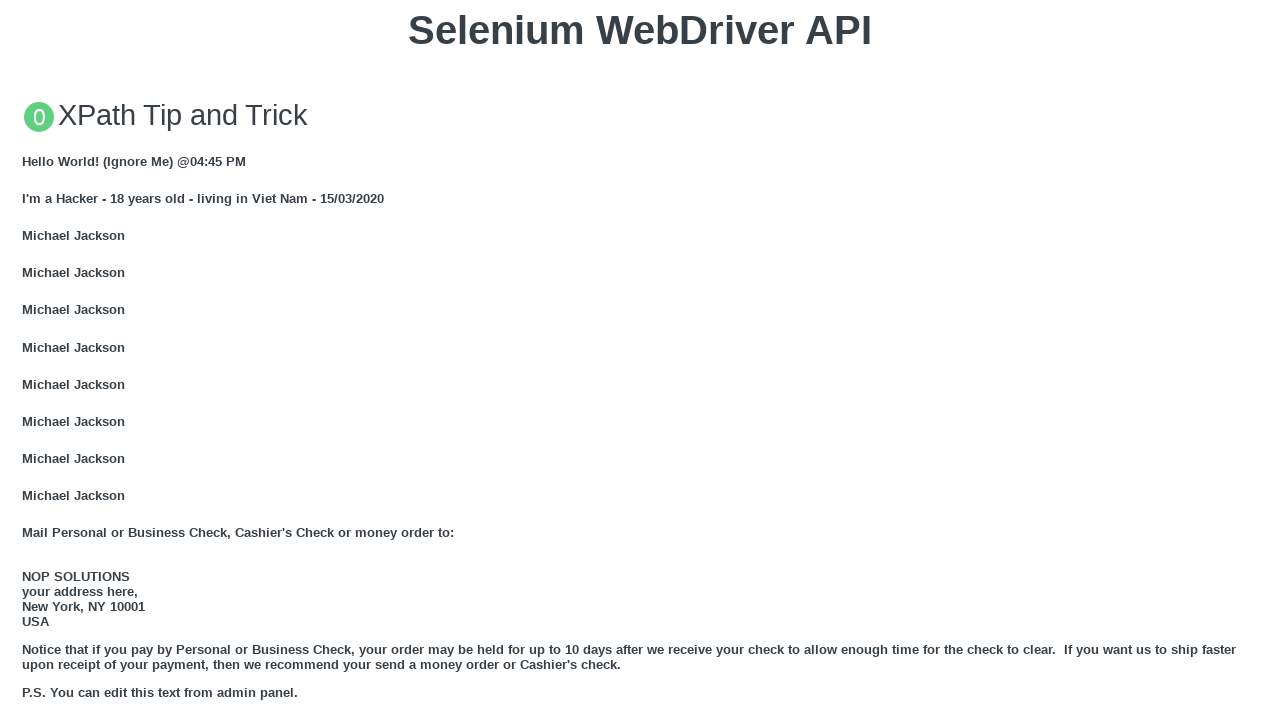

Set up dialog handler to accept prompt with text 'AutomationFC'
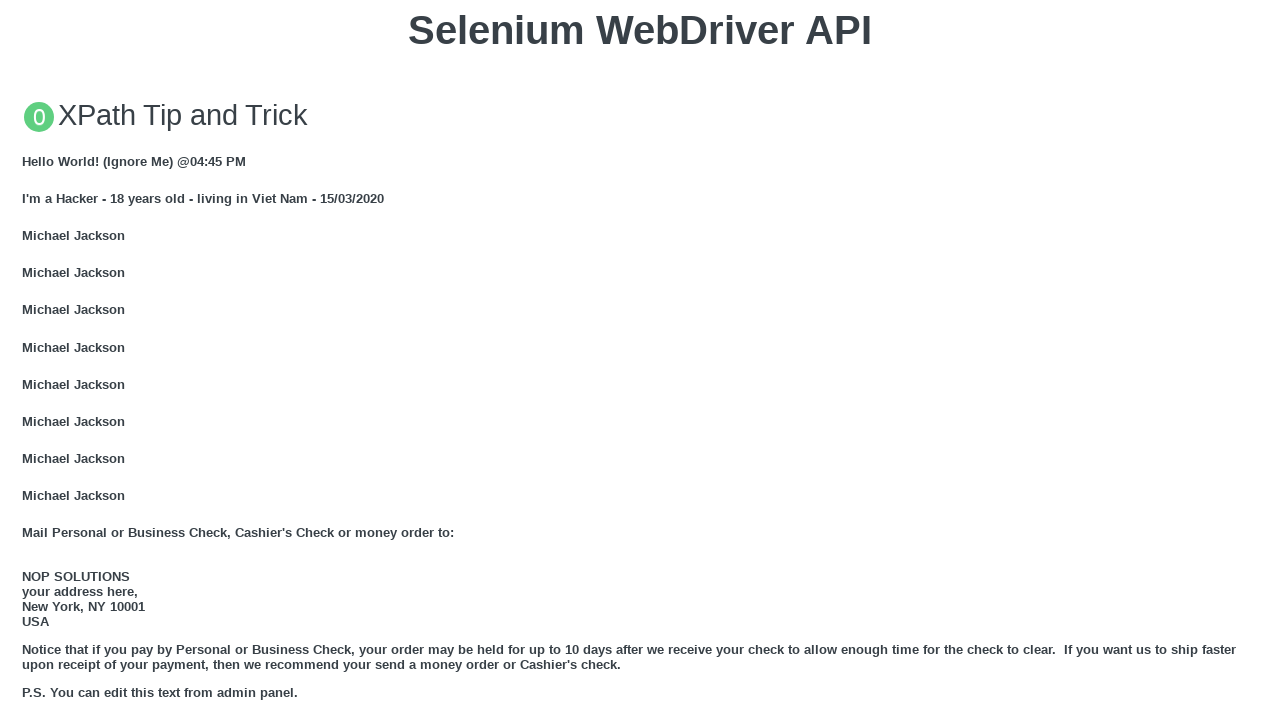

Clicked button to trigger JavaScript prompt at (640, 360) on xpath=//button[text()='Click for JS Prompt']
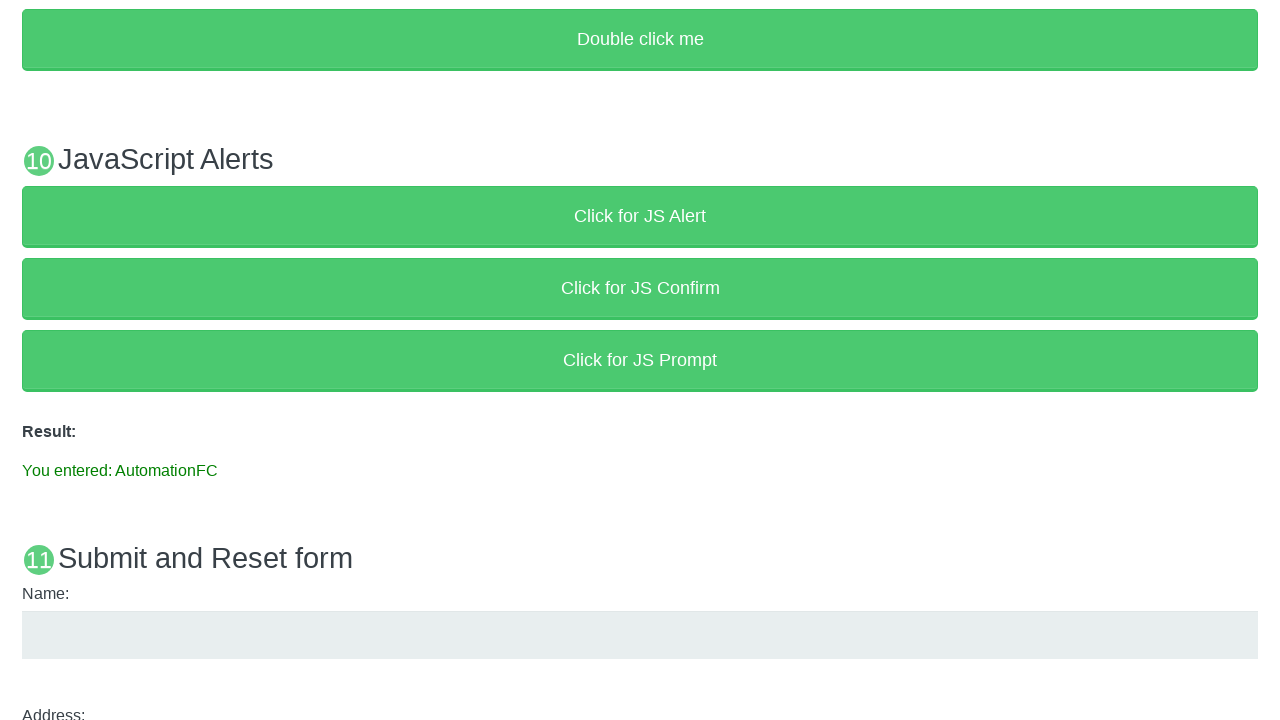

Verified prompt result text matches expected value 'You entered: AutomationFC'
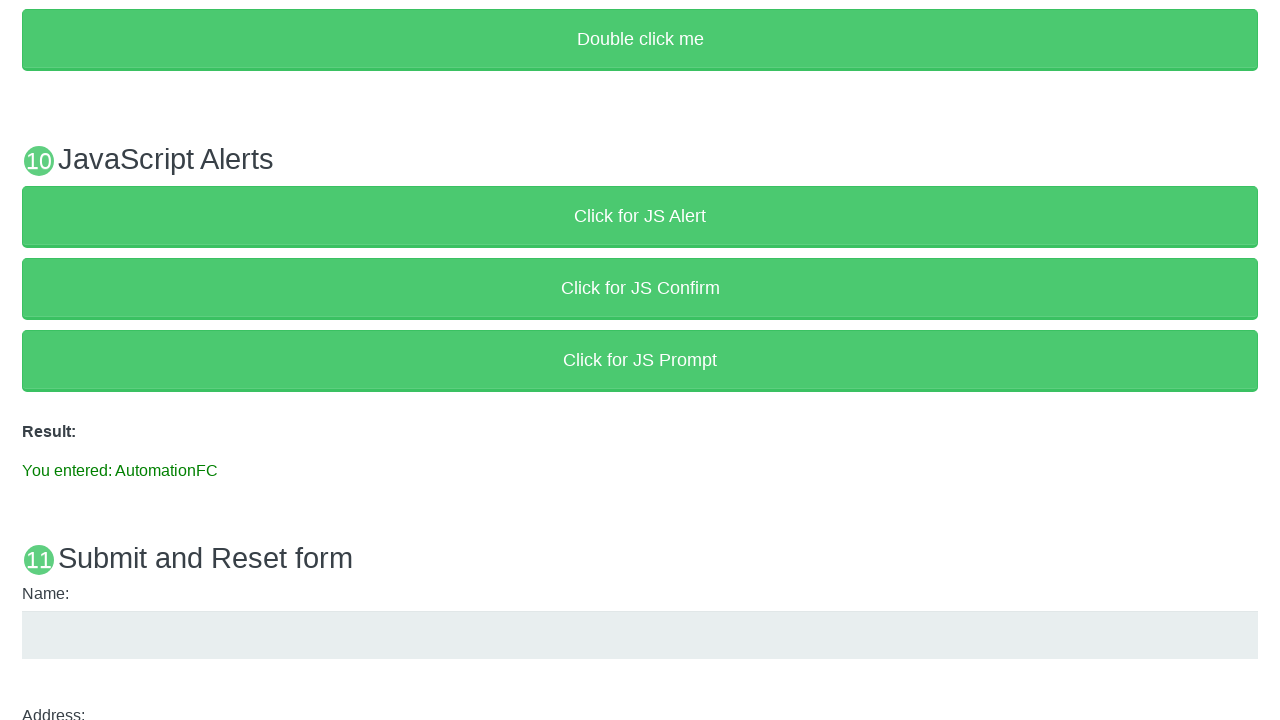

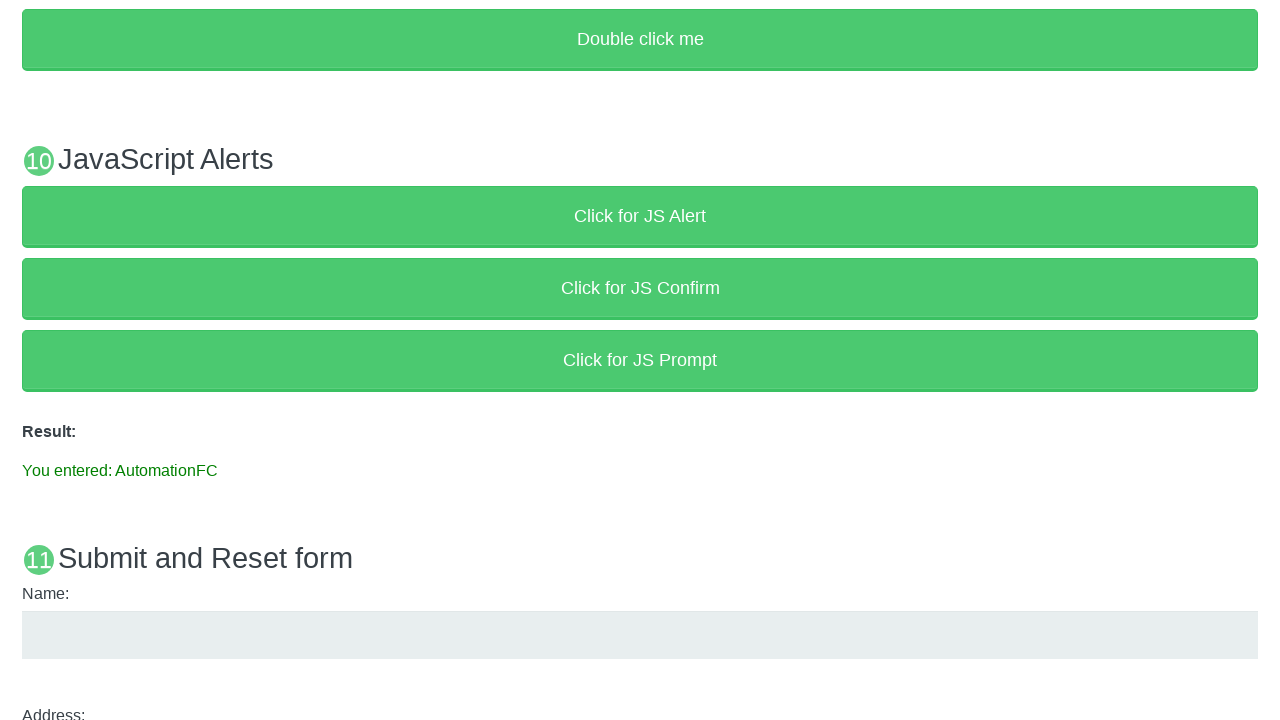